Tests multi-window handling by opening a new window, navigating to a second site, extracting text from a link, then switching back to the original window and entering that text into a form field

Starting URL: https://rahulshettyacademy.com/angularpractice/

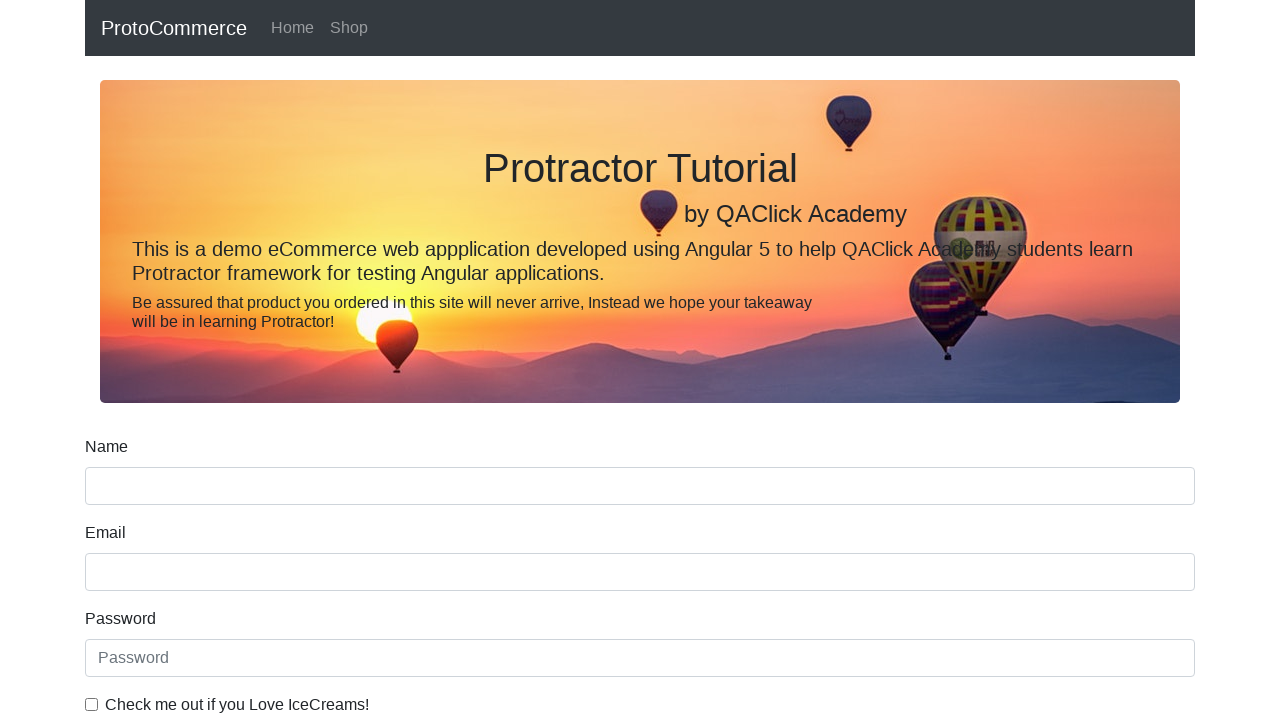

Opened a new window/tab
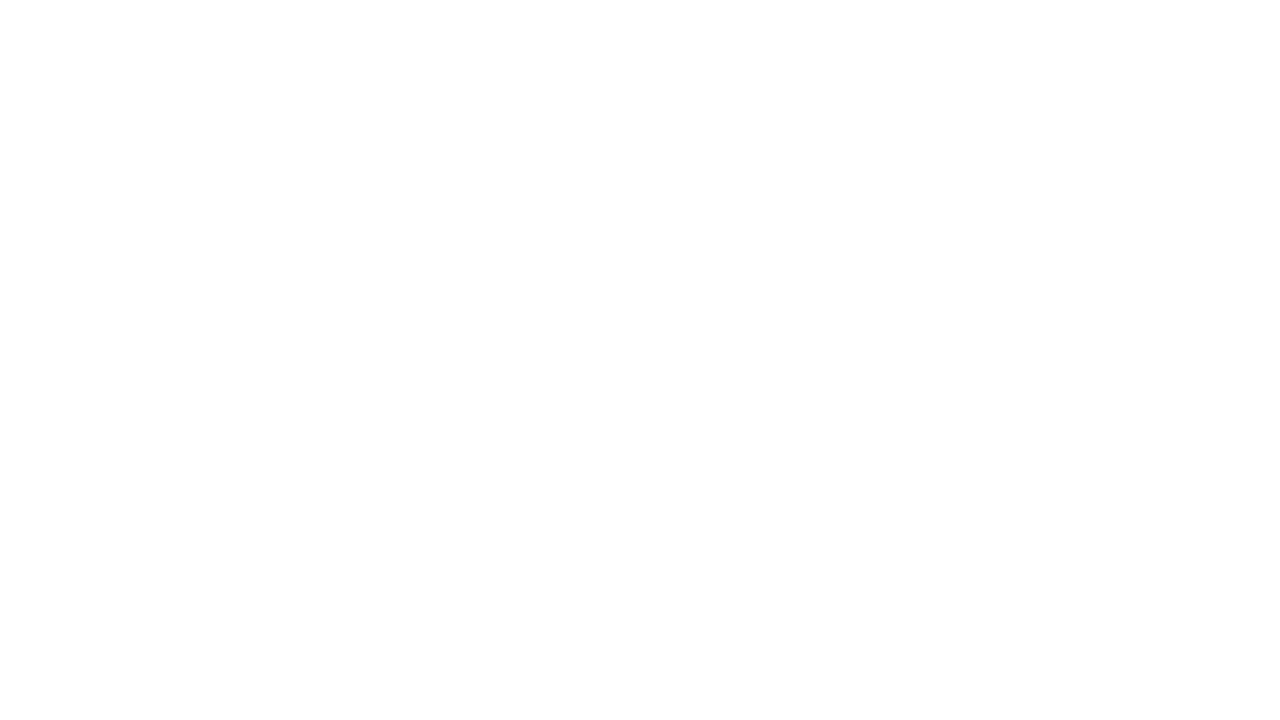

Navigated to https://rahulshettyacademy.com/ in the new window
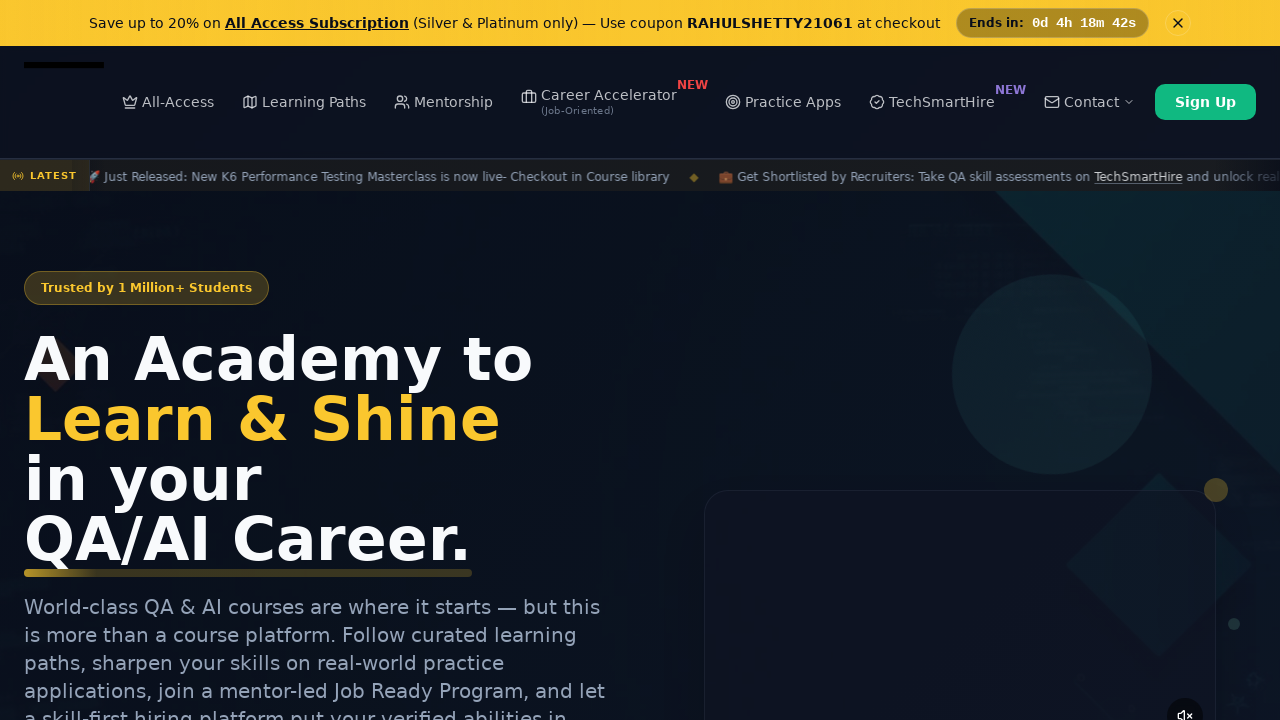

Located course links on the page
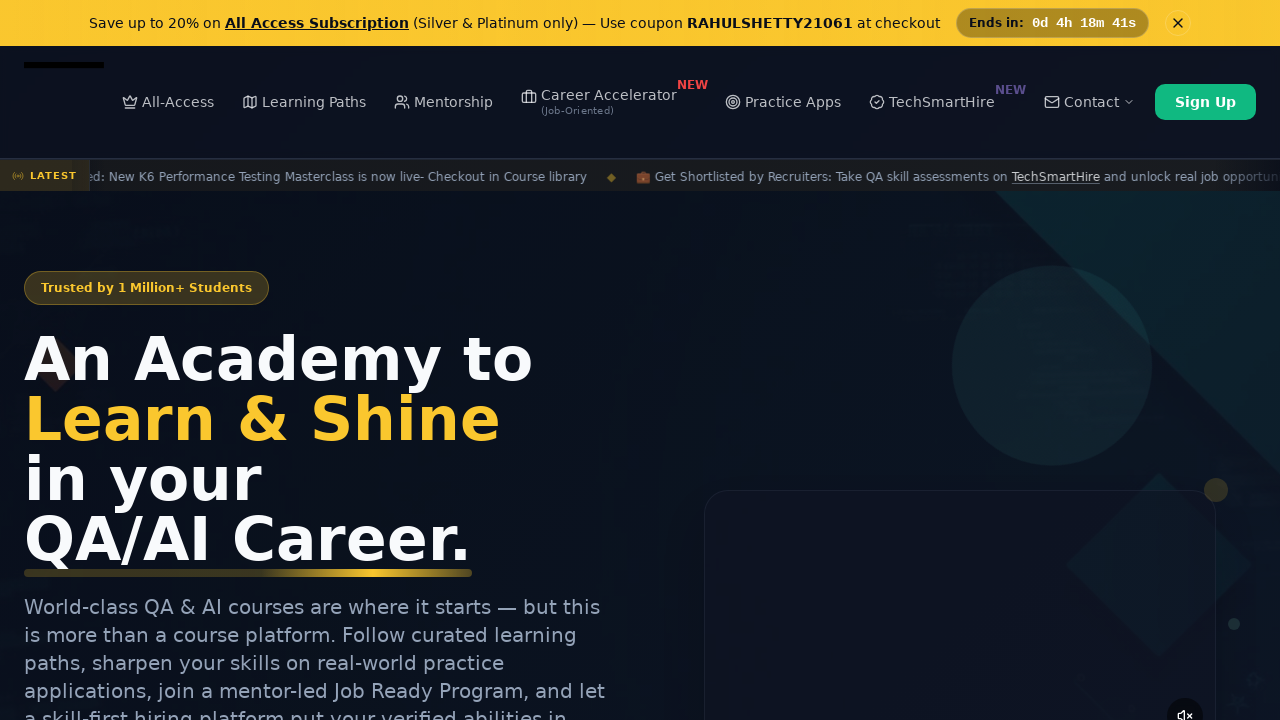

Extracted text from second course link: 'Playwright Testing'
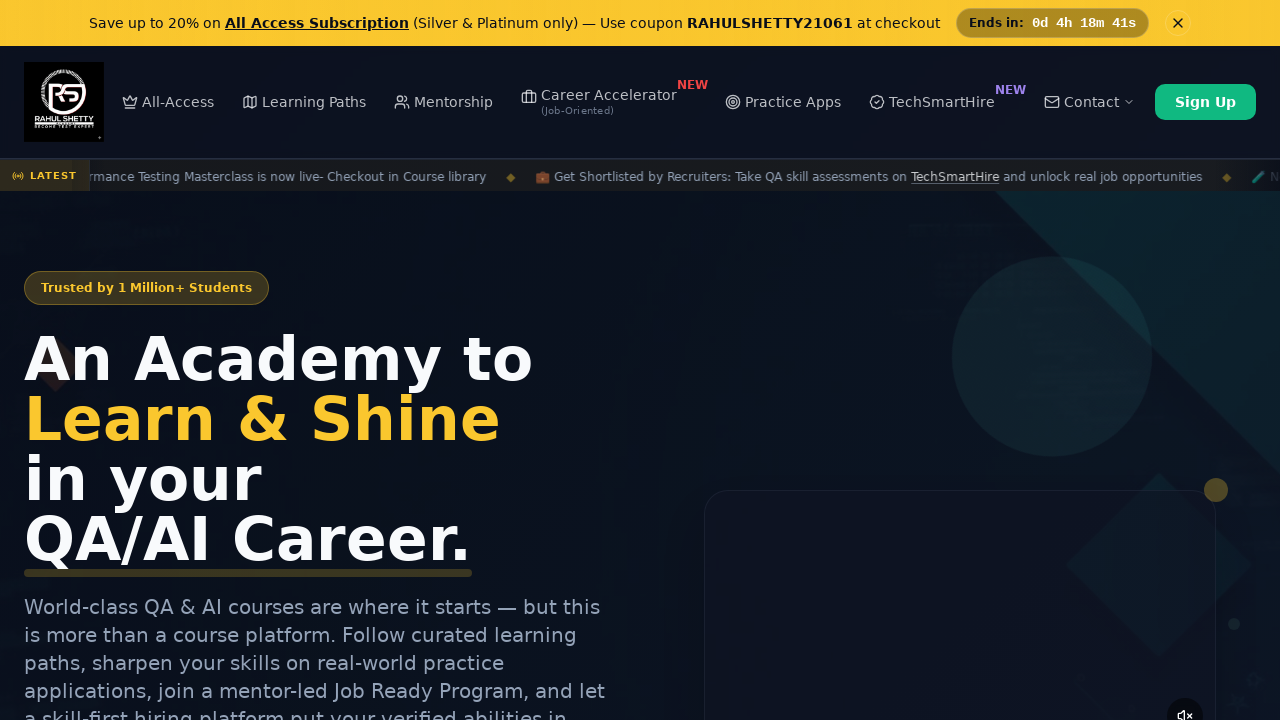

Switched back to the original window
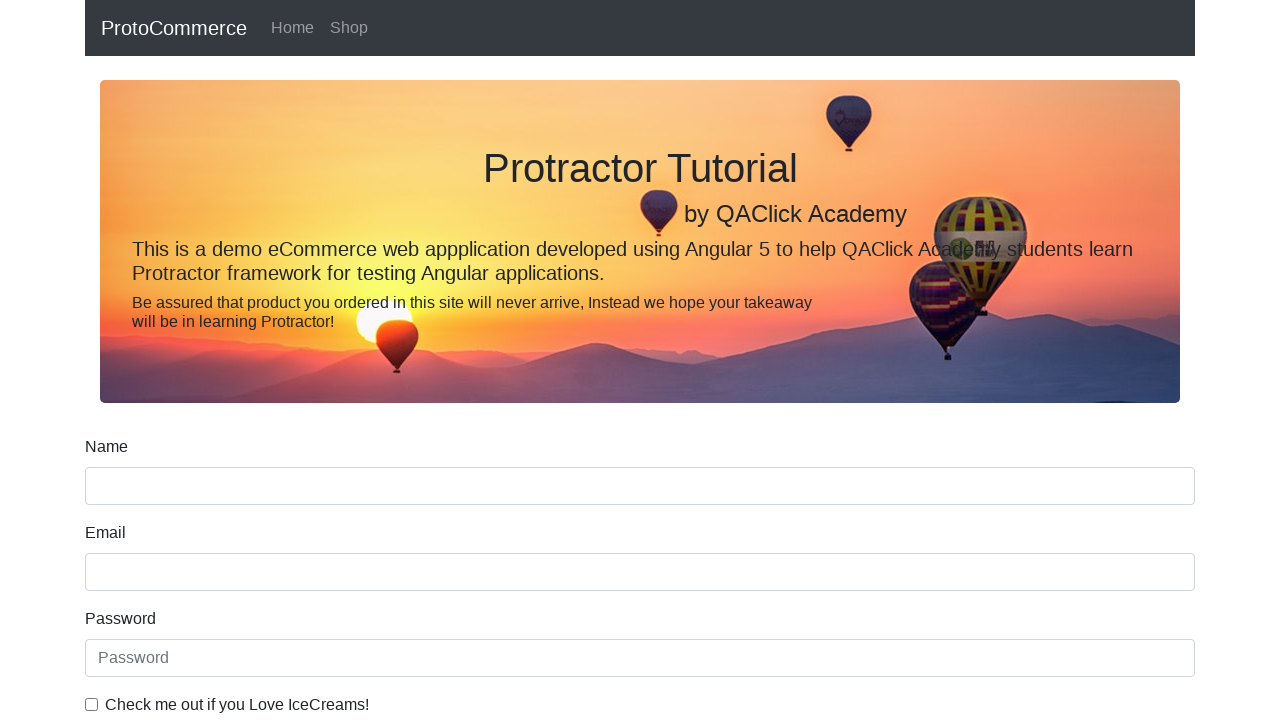

Filled name field with extracted text: 'Playwright Testing' on input[name='name']
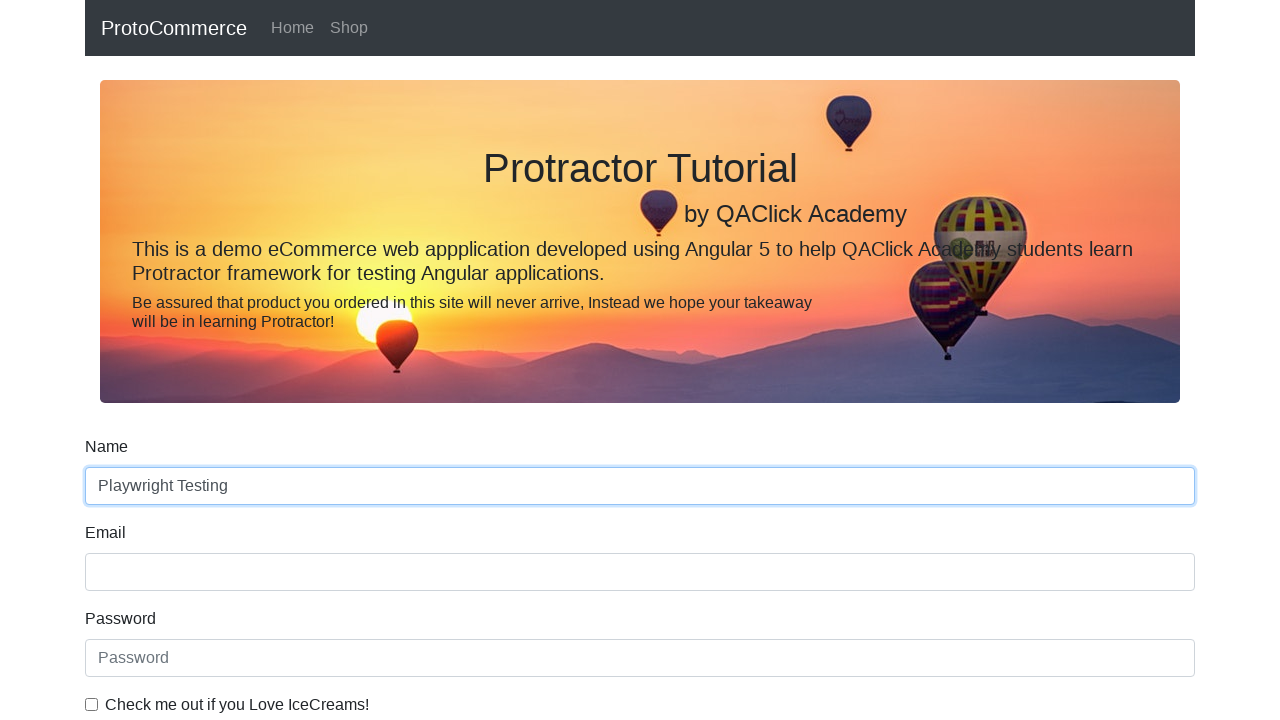

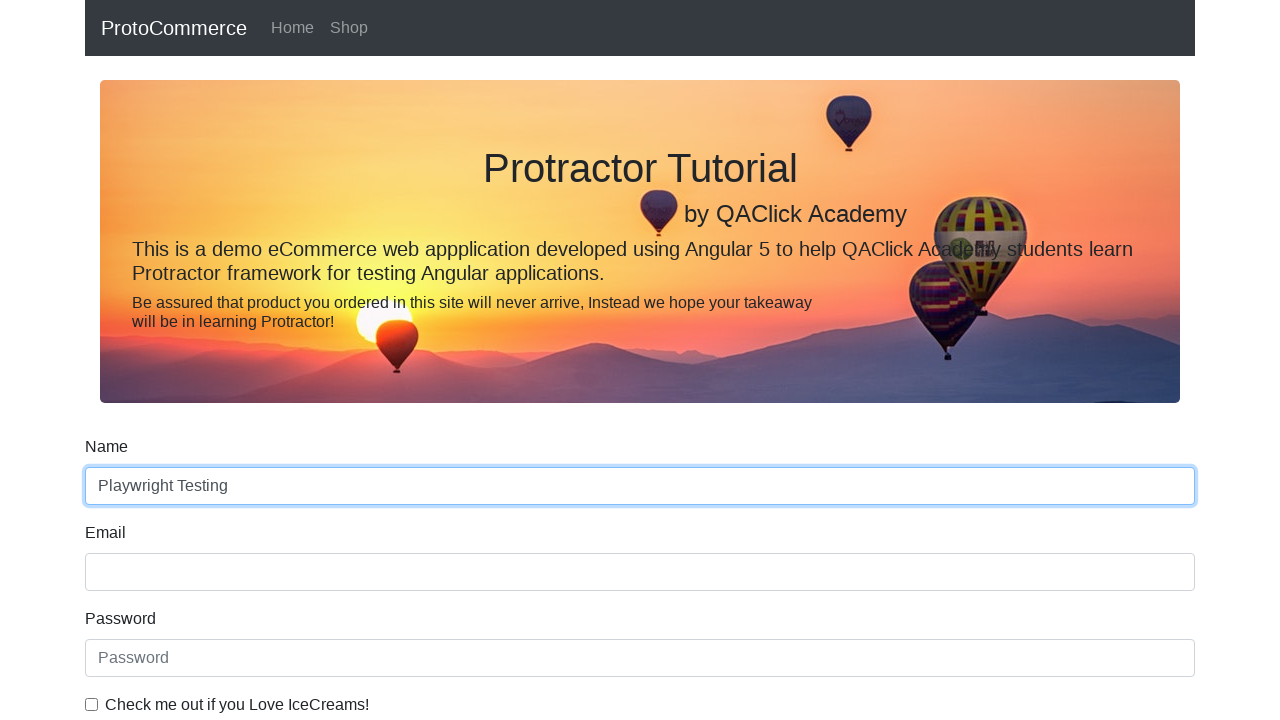